Tests JavaScript execution capabilities by scrolling to bottom and top of a page with a floating menu, then navigates to a dynamic controls page to manipulate DOM elements by removing an element and changing styles.

Starting URL: https://the-internet.herokuapp.com/floating_menu

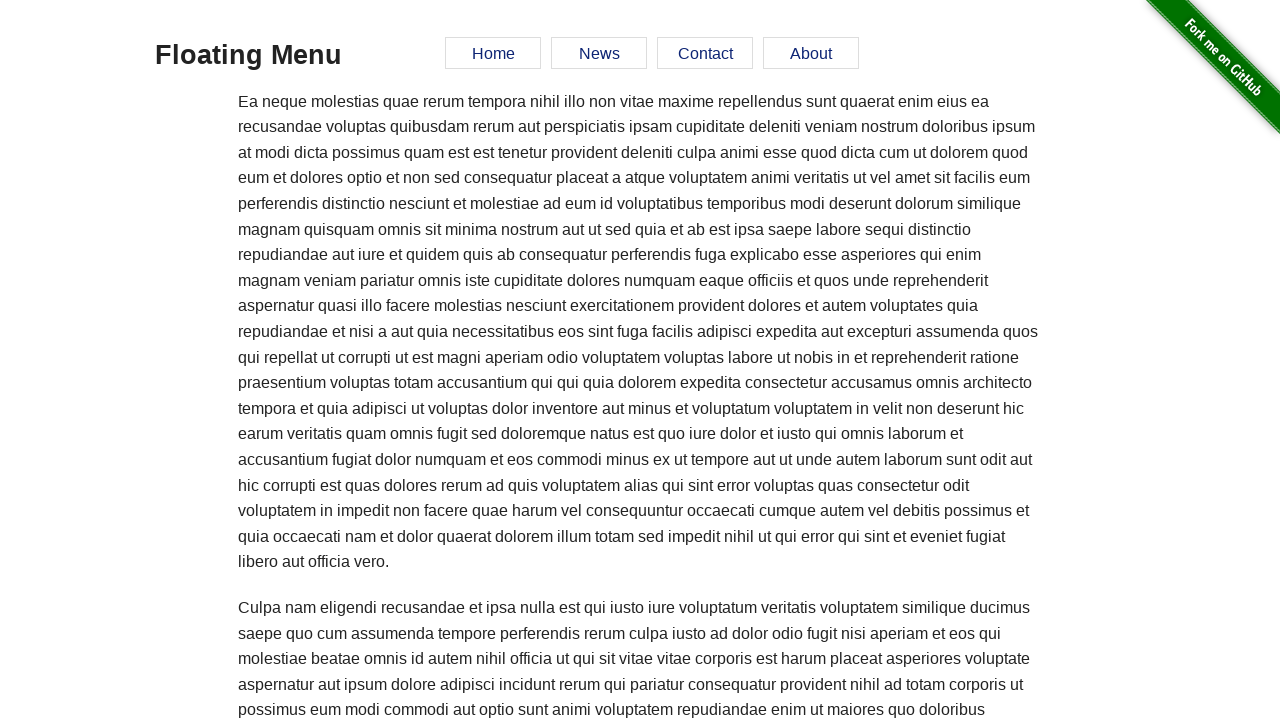

Scrolled to bottom of the floating menu page
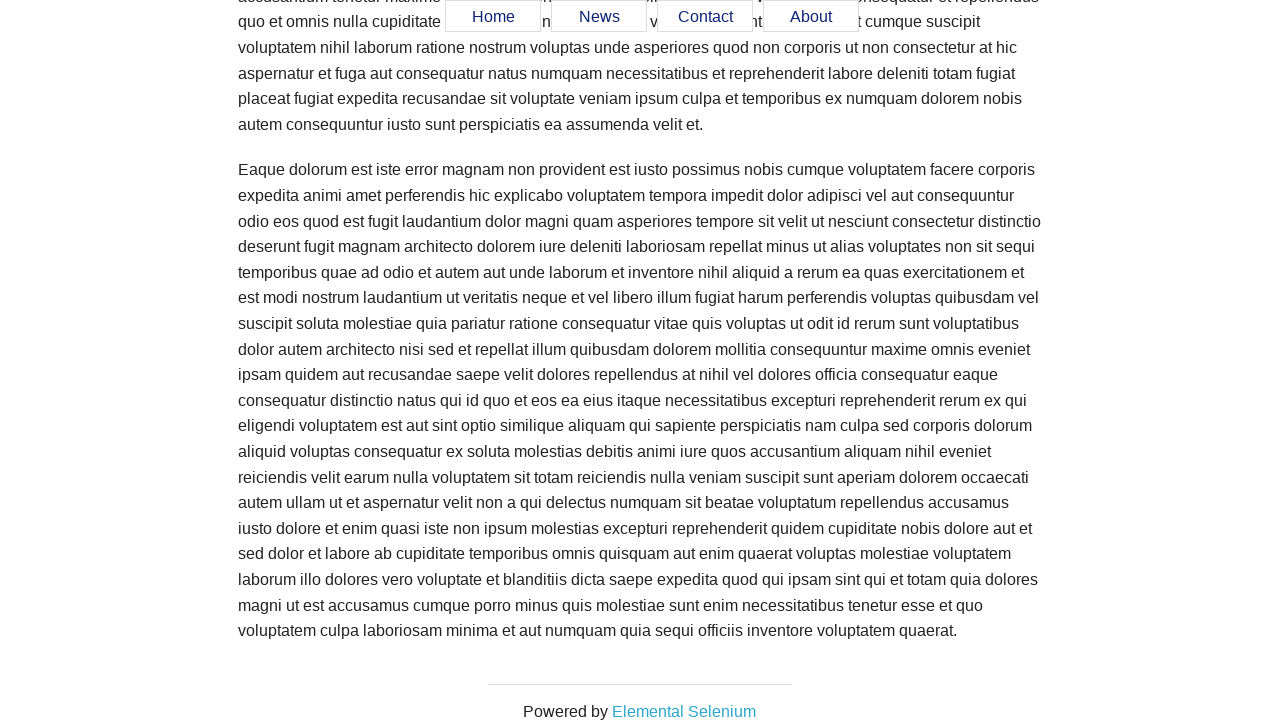

Waited 2 seconds to observe scroll to bottom
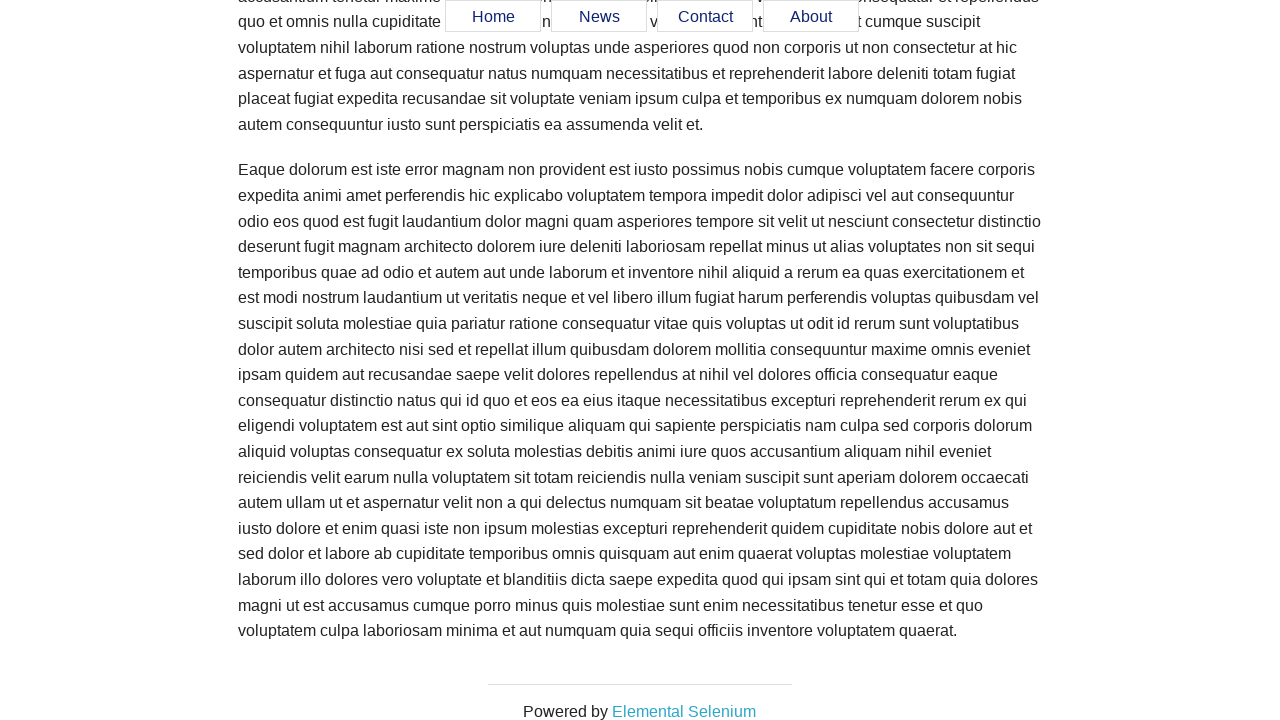

Scrolled back to top of the page
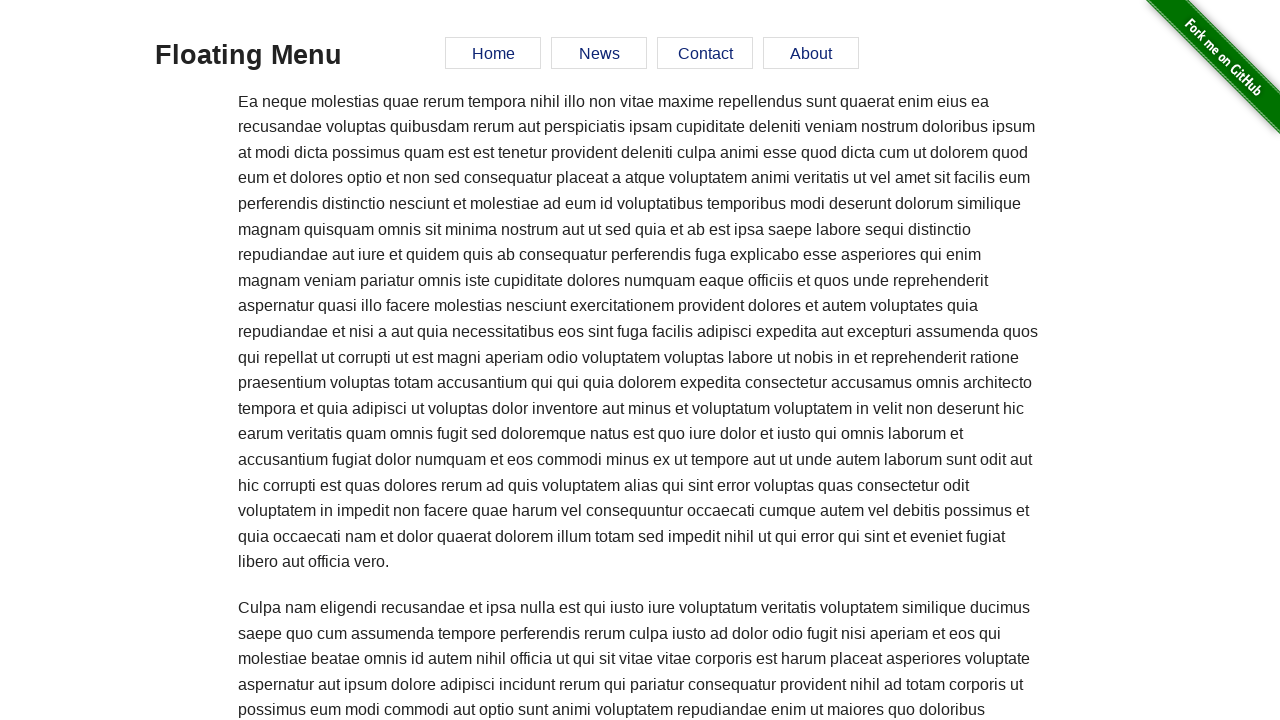

Waited 2 seconds to observe scroll to top
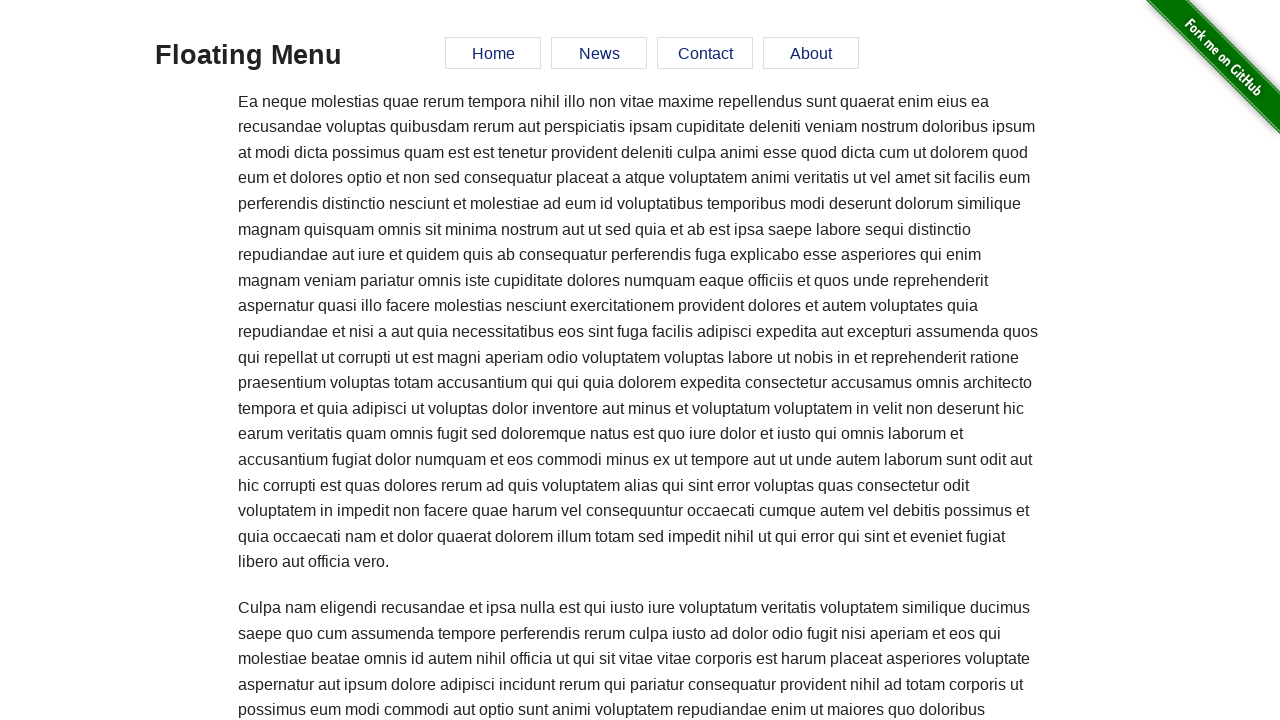

Navigated to dynamic controls page
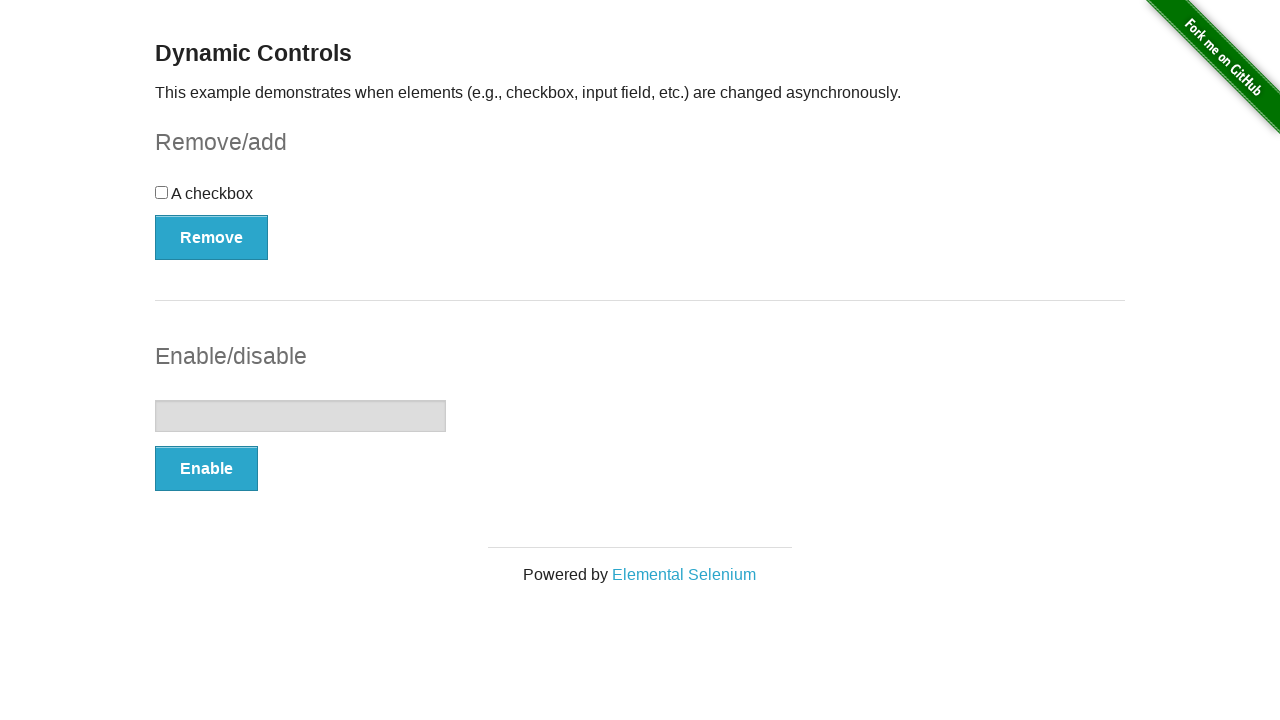

Located checkbox and input form elements
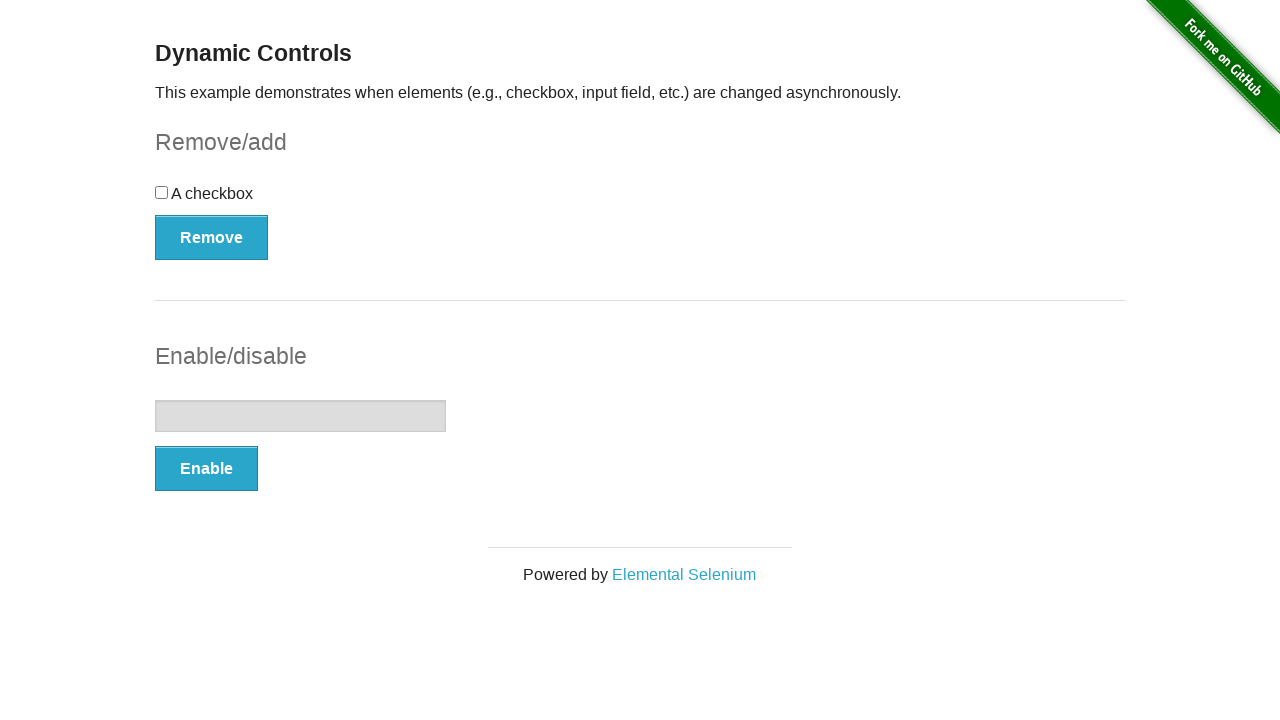

Removed the input form element from DOM
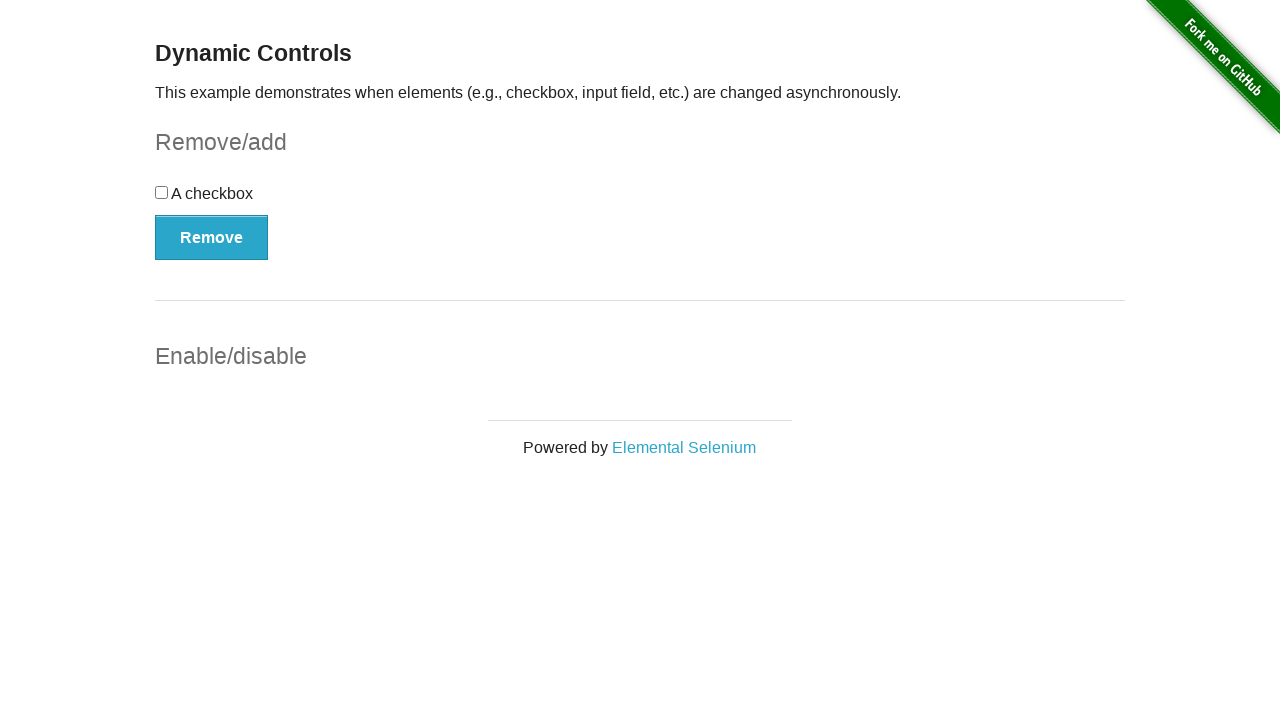

Applied red border and yellow background to checkbox form
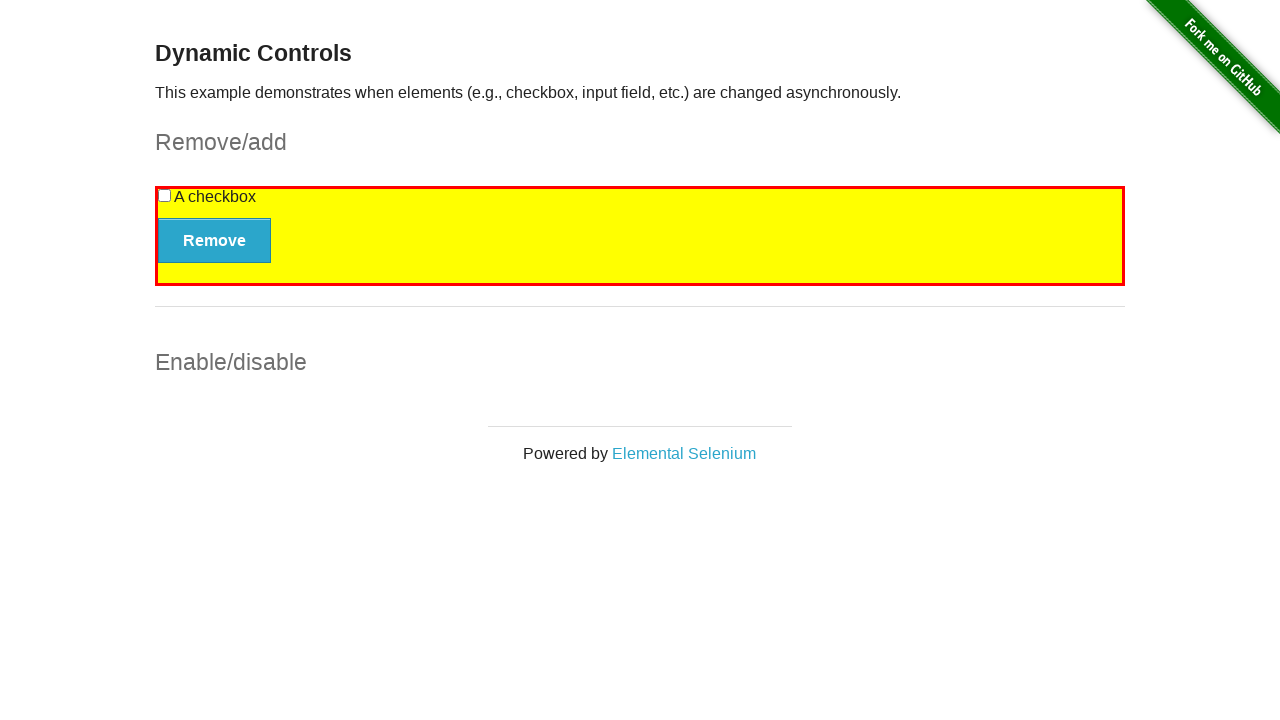

Waited 3 seconds to observe DOM changes
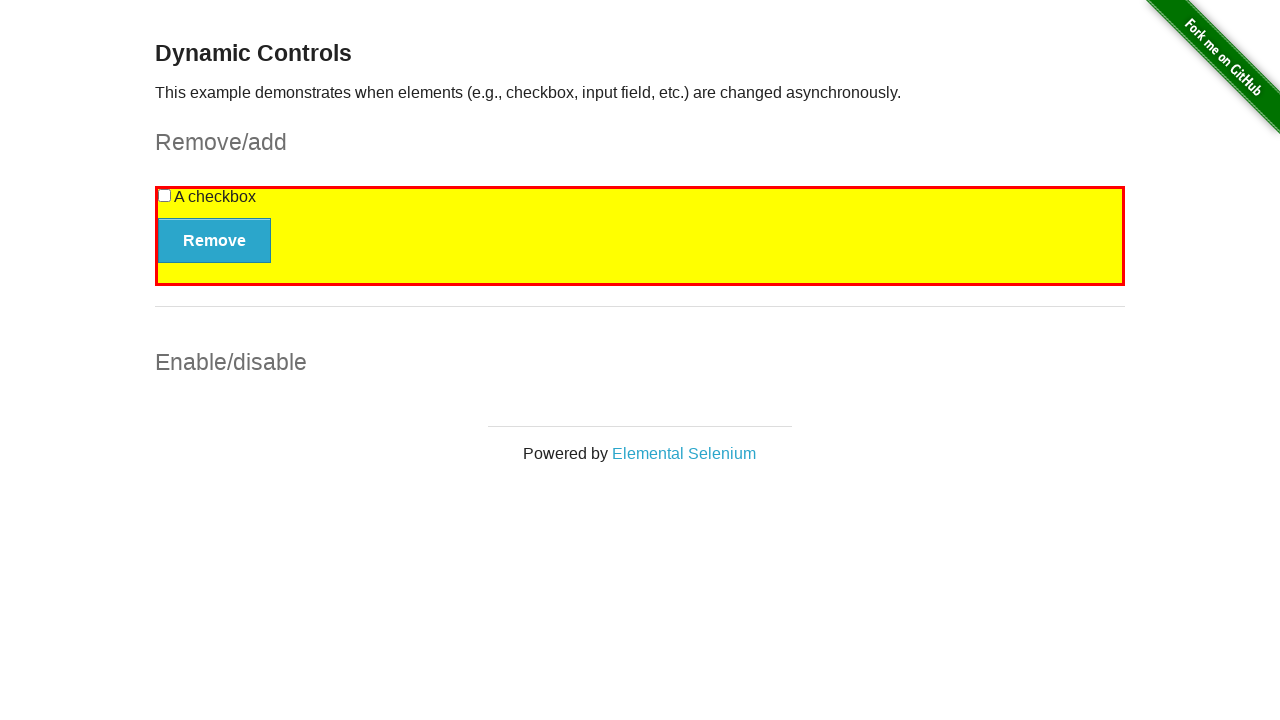

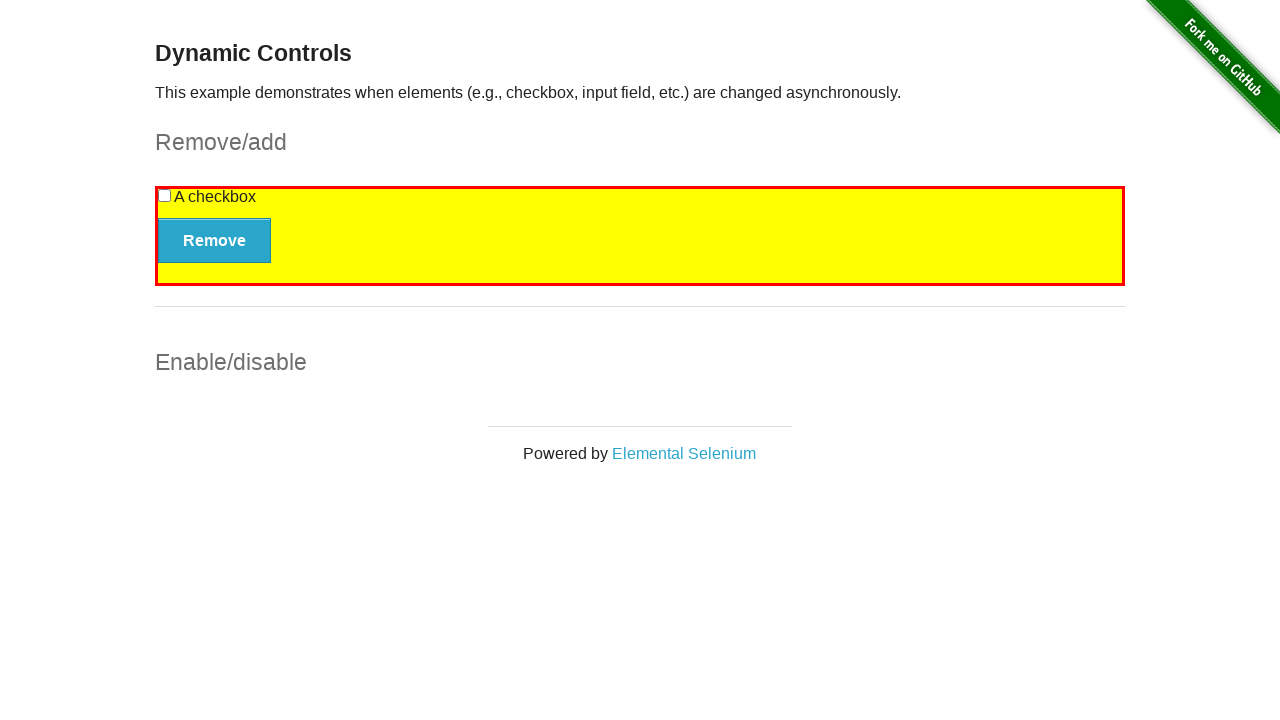